Tests triggering a JavaScript confirm dialog by clicking a button and accepting the confirmation

Starting URL: https://the-internet.herokuapp.com/javascript_alerts

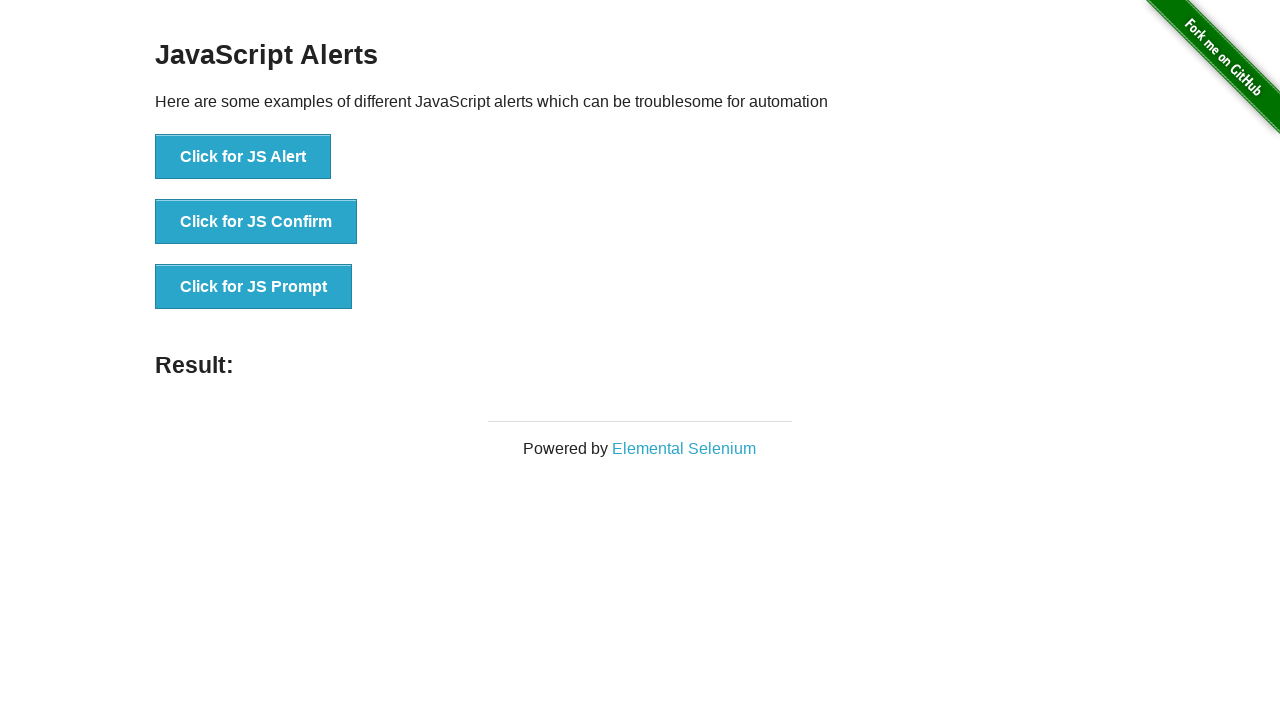

Set up dialog handler to automatically accept confirm dialogs
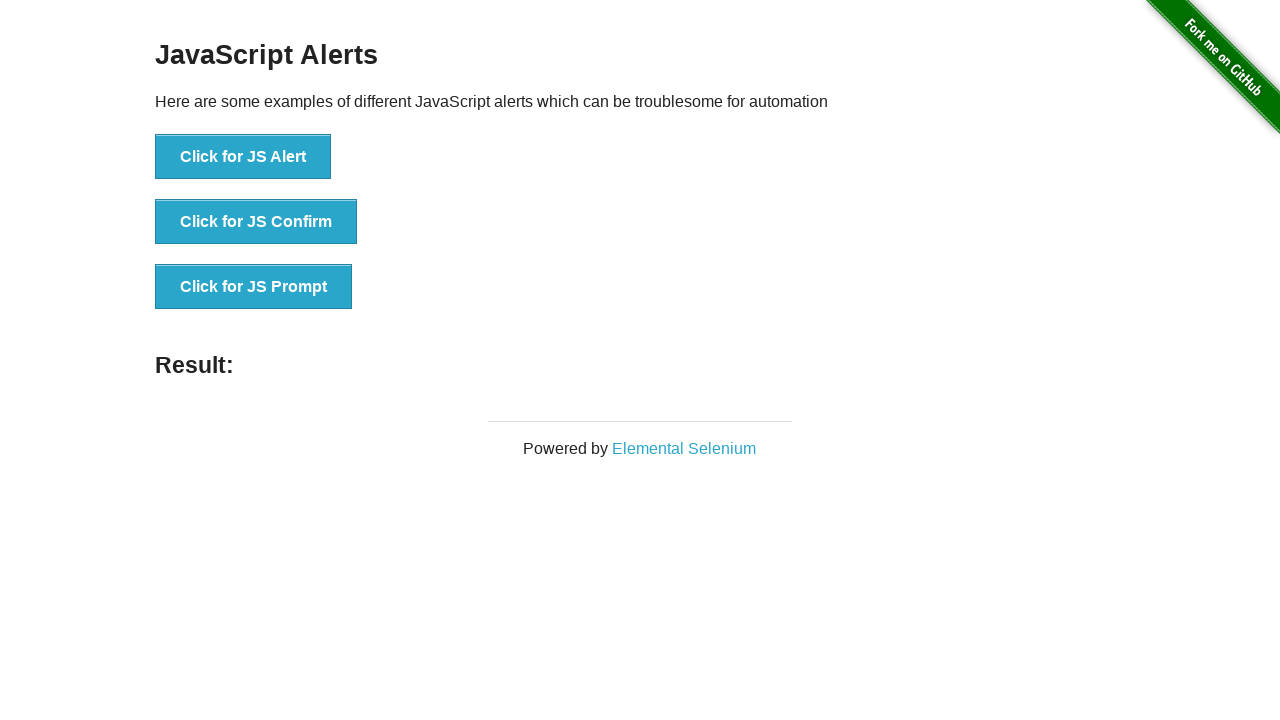

Clicked 'Click for JS Confirm' button to trigger JavaScript confirm dialog at (256, 222) on internal:text="Click for JS Confirm"i
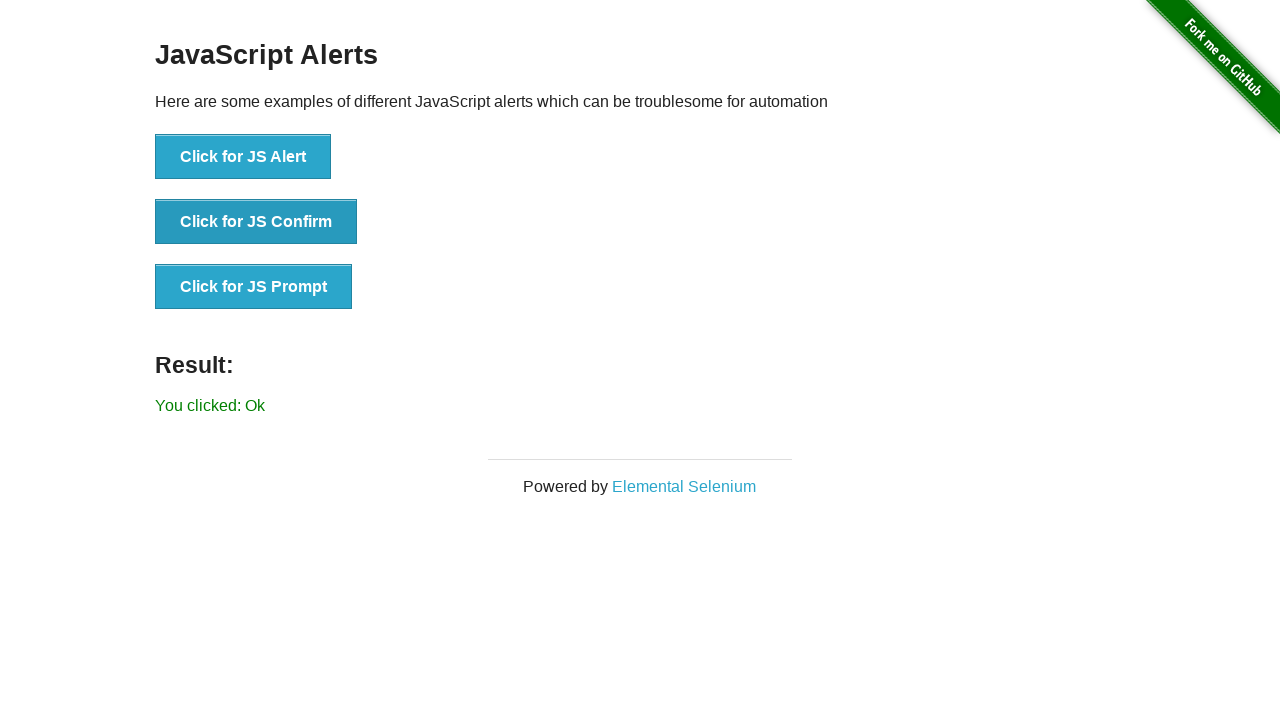

Waited for result element to appear after confirming the dialog
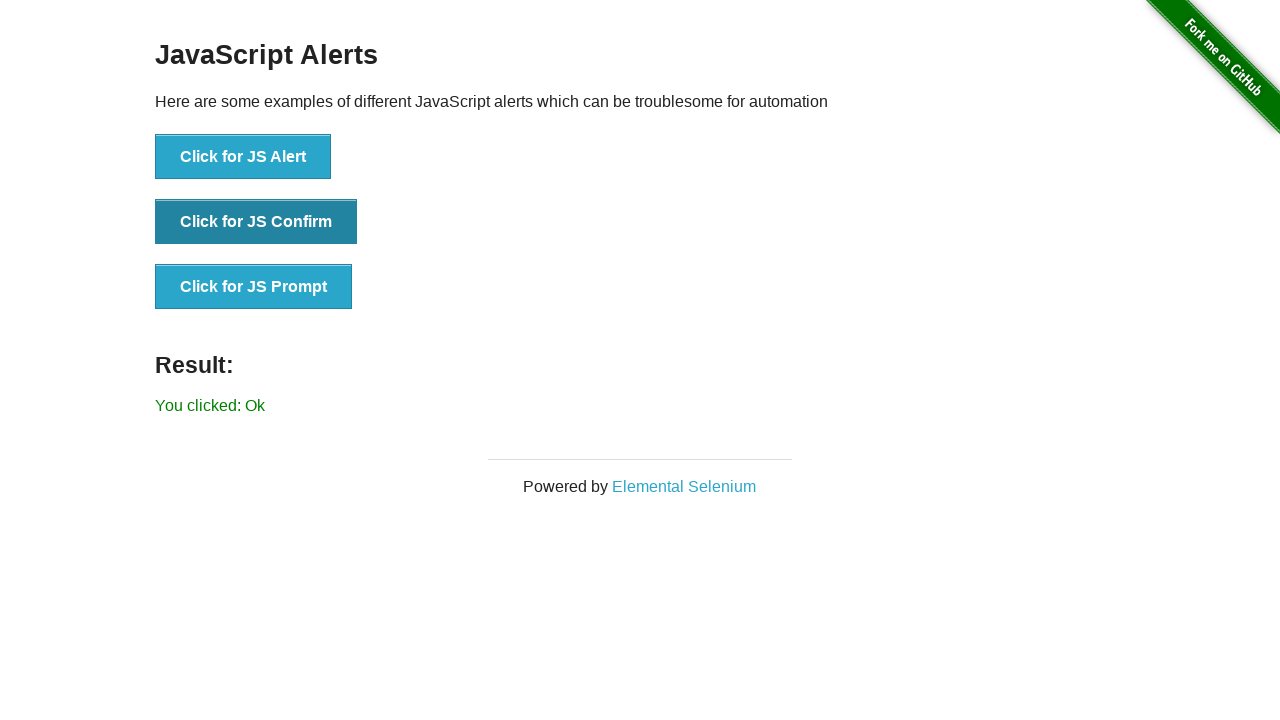

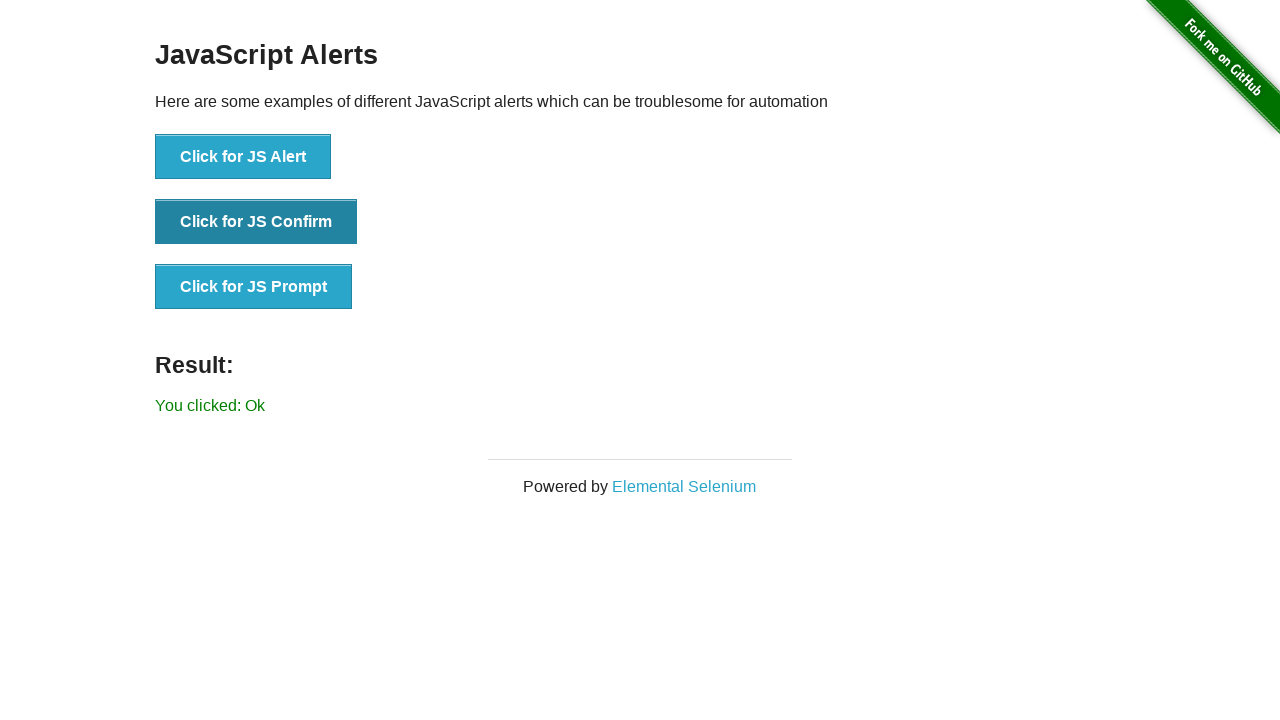